A placeholder test that simply asserts true without performing any actual login actions

Starting URL: https://demo.nopcommerce.com/

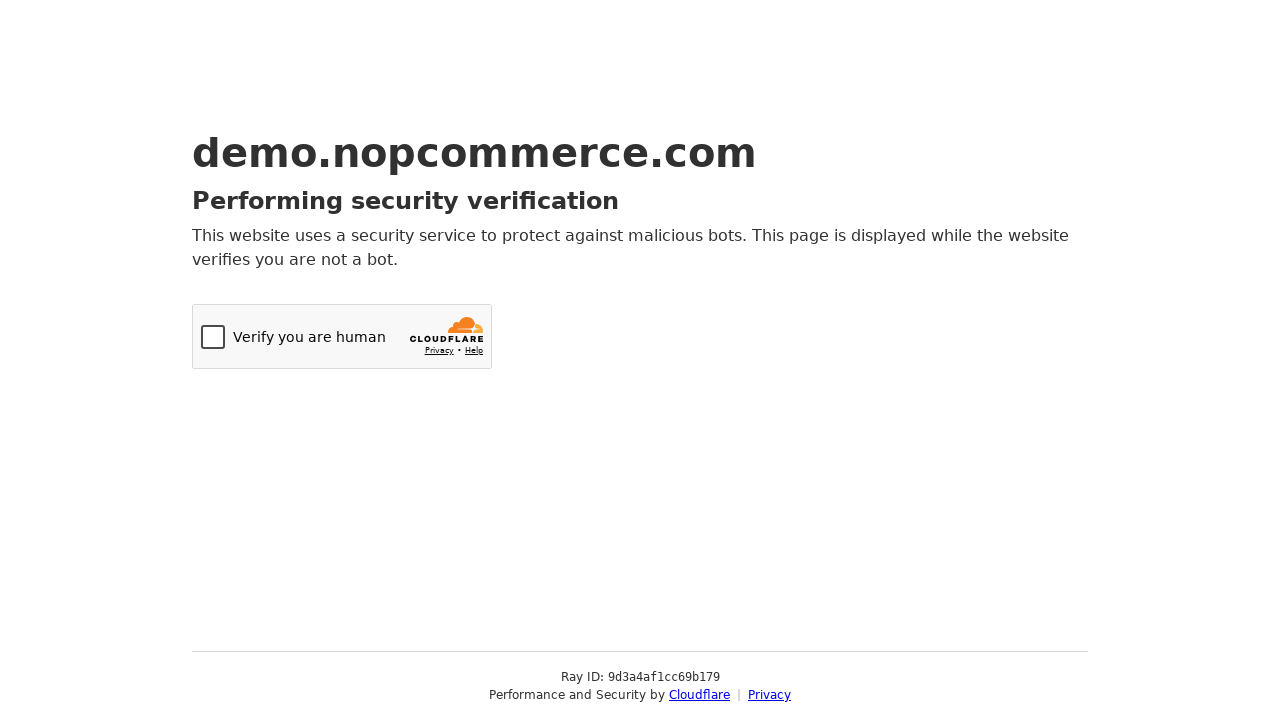

Navigated to nopCommerce demo site
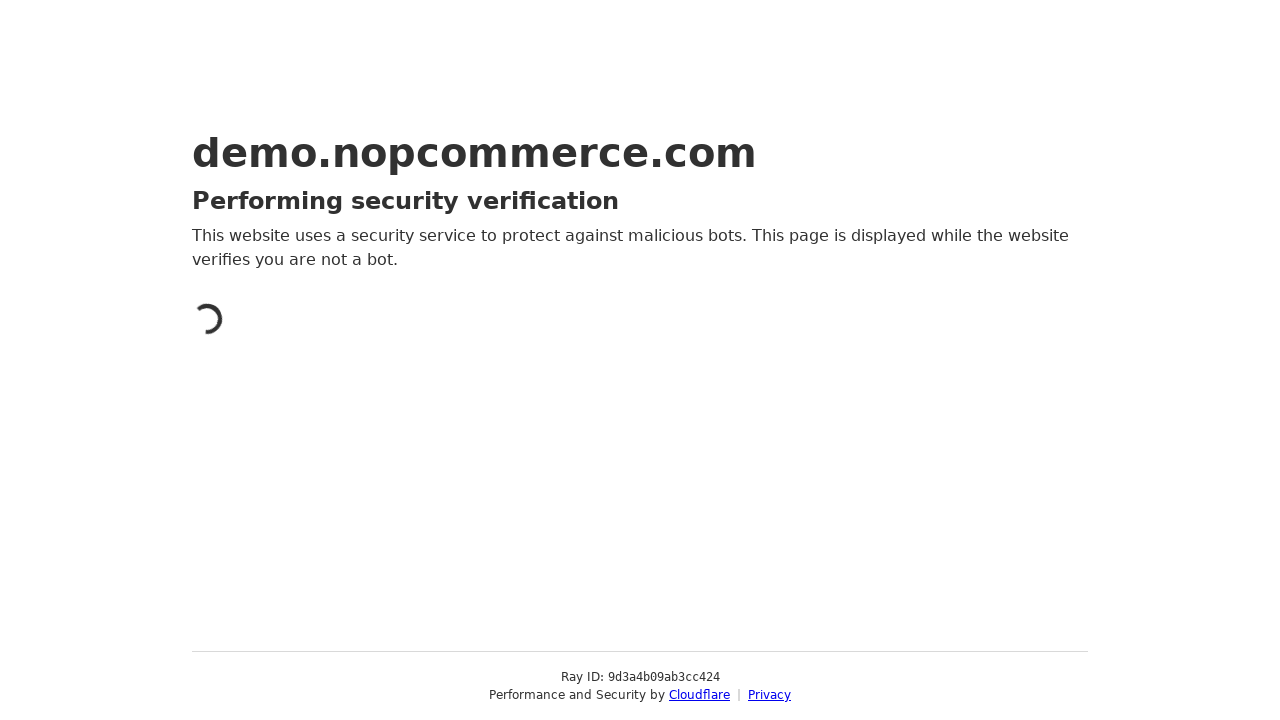

LoginTest assertion passed
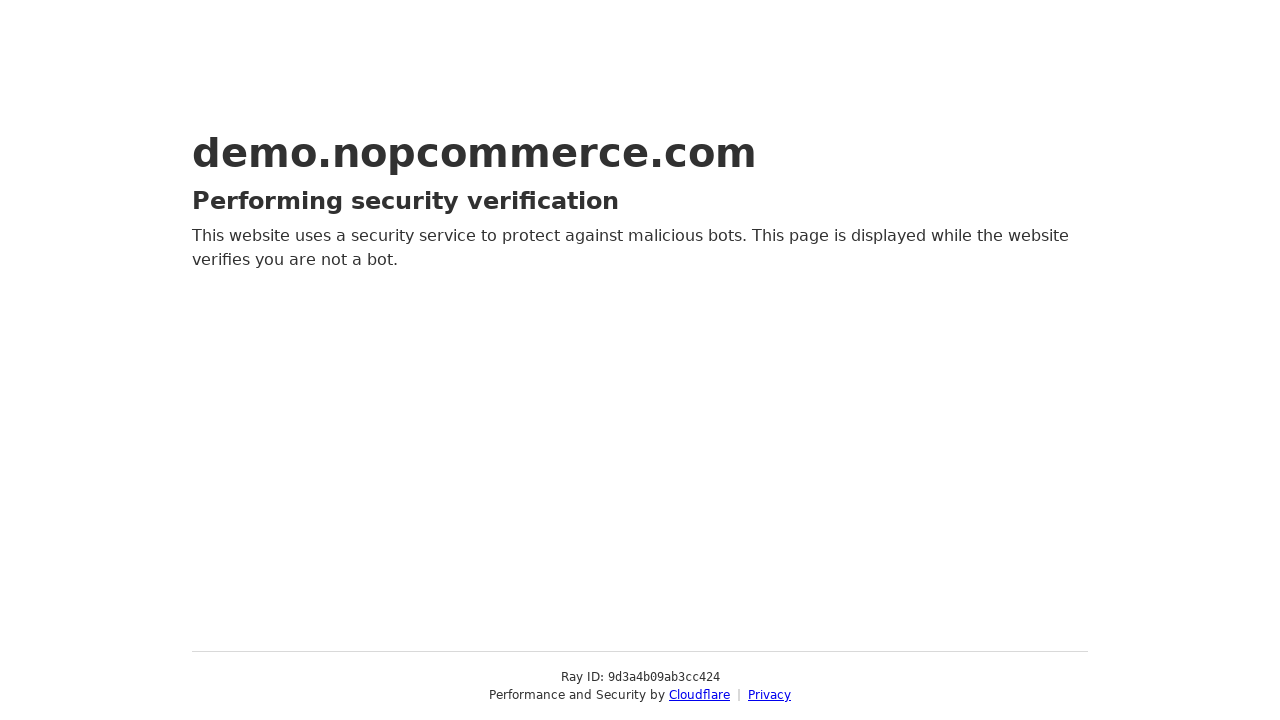

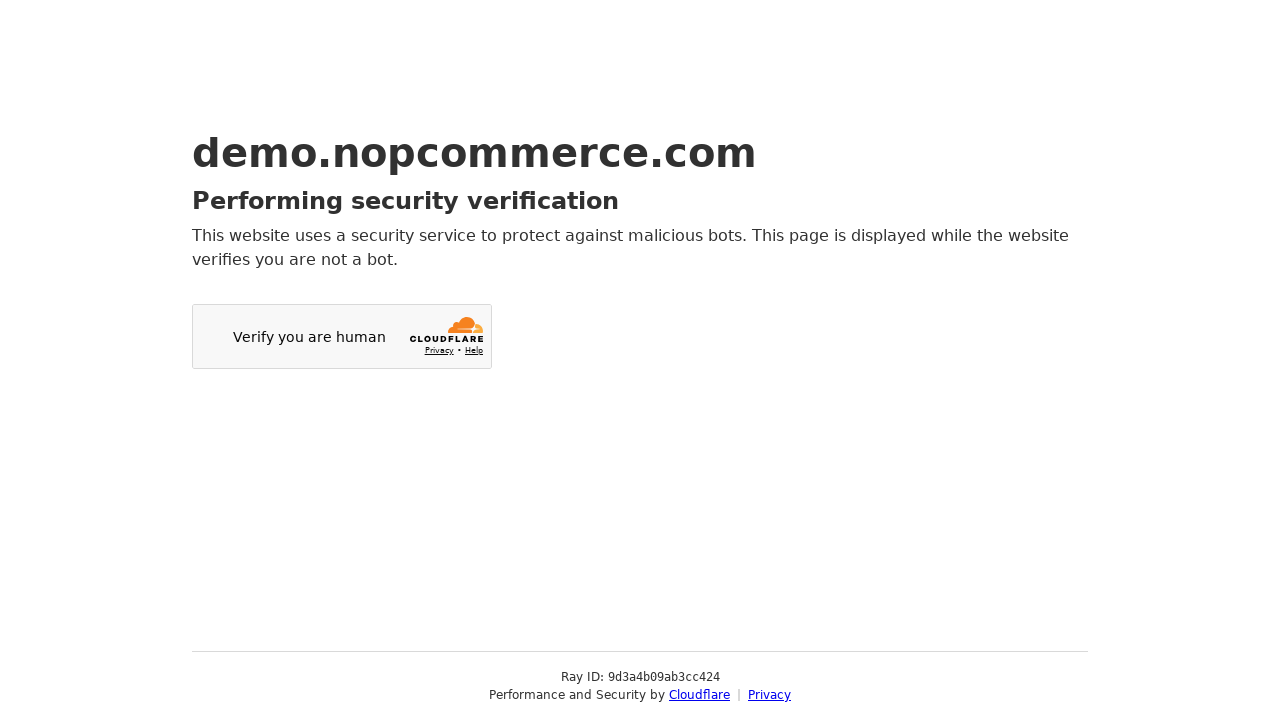